Tests browser forward navigation by going back and then forward to verify return to original URL

Starting URL: https://itbootcamp.rs/

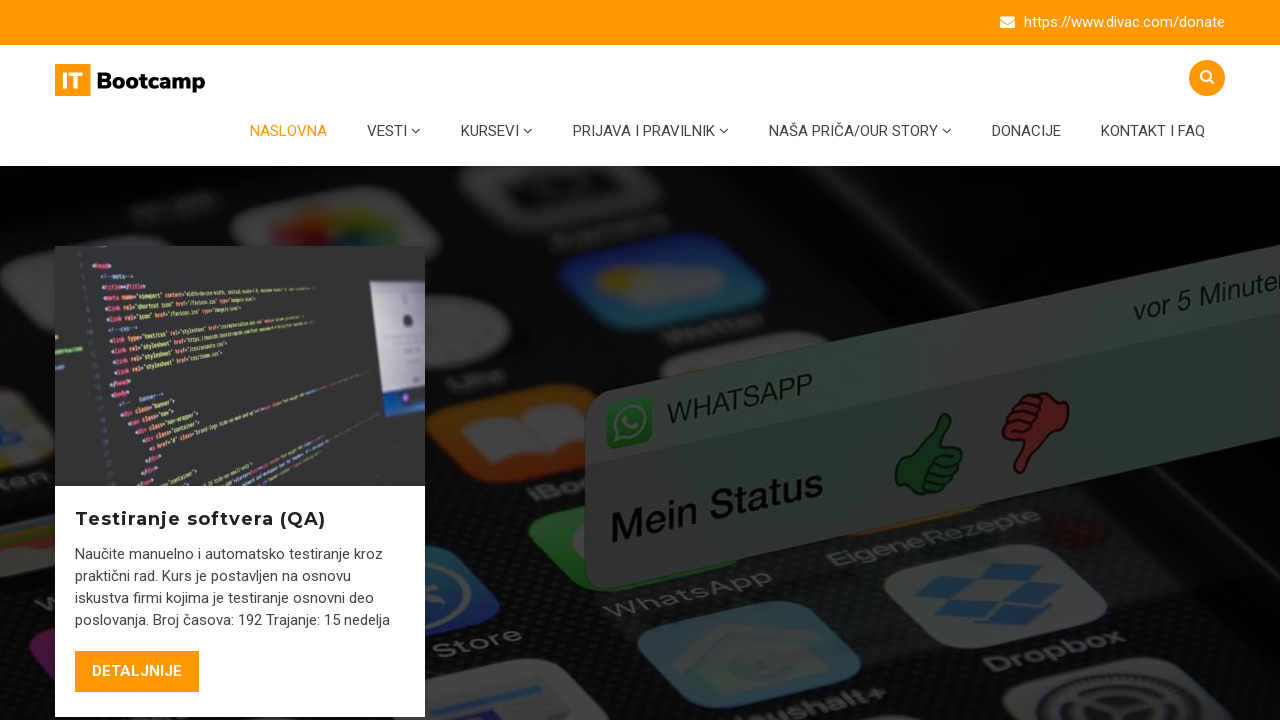

Navigated back in browser history
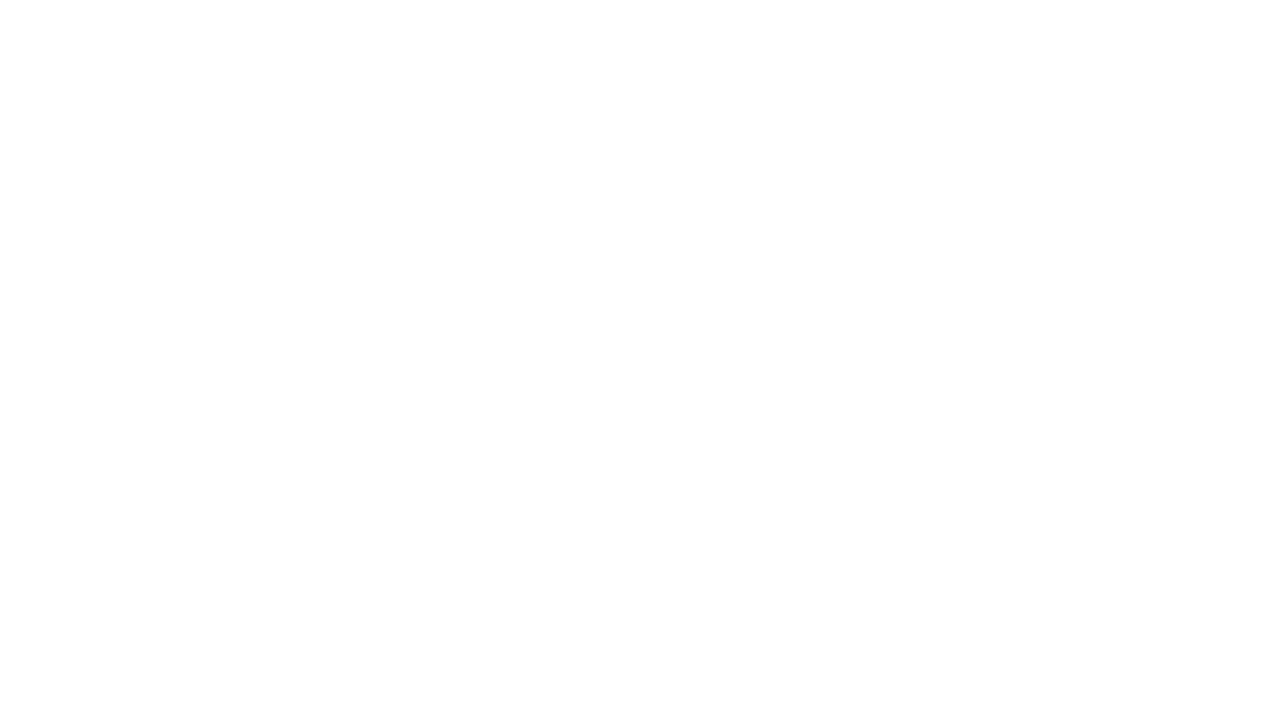

Navigated forward in browser history to return to original page
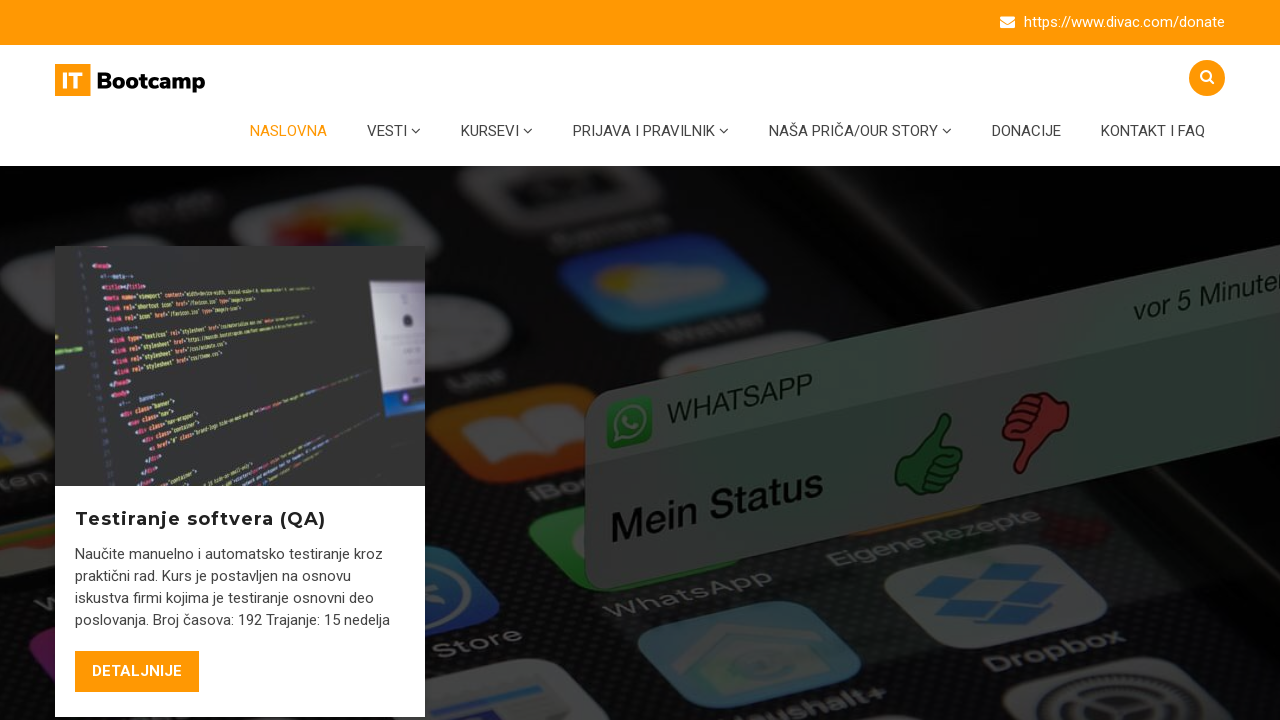

Verified URL is back to https://itbootcamp.rs/
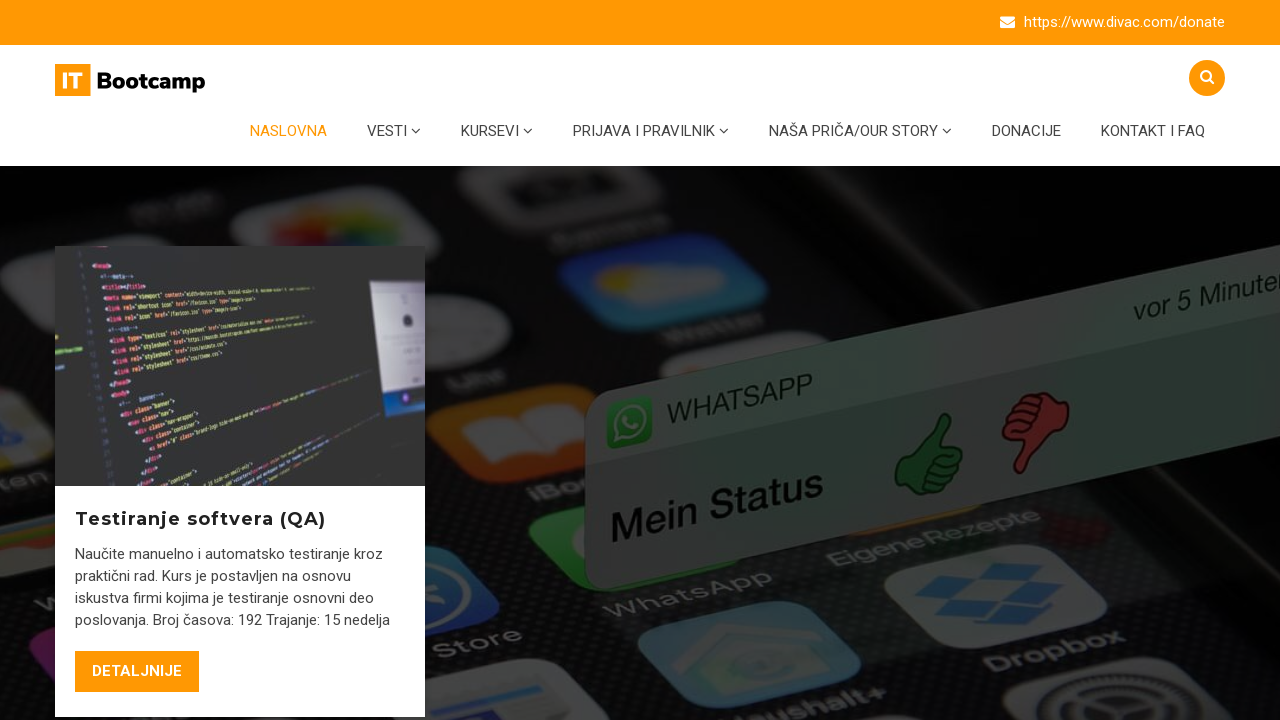

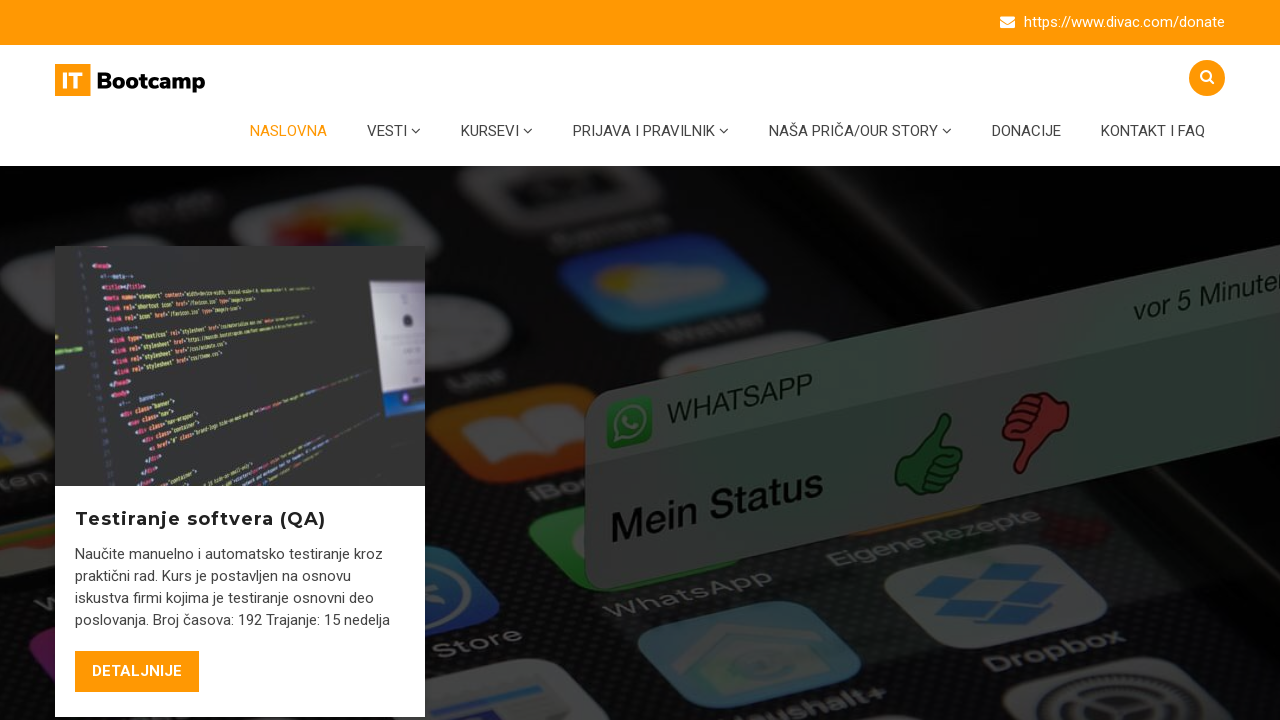